Tests radio button functionality for trip type selection, verifying that the return date picker's visibility changes based on whether one-way or round-trip is selected

Starting URL: https://rahulshettyacademy.com/dropdownsPractise/

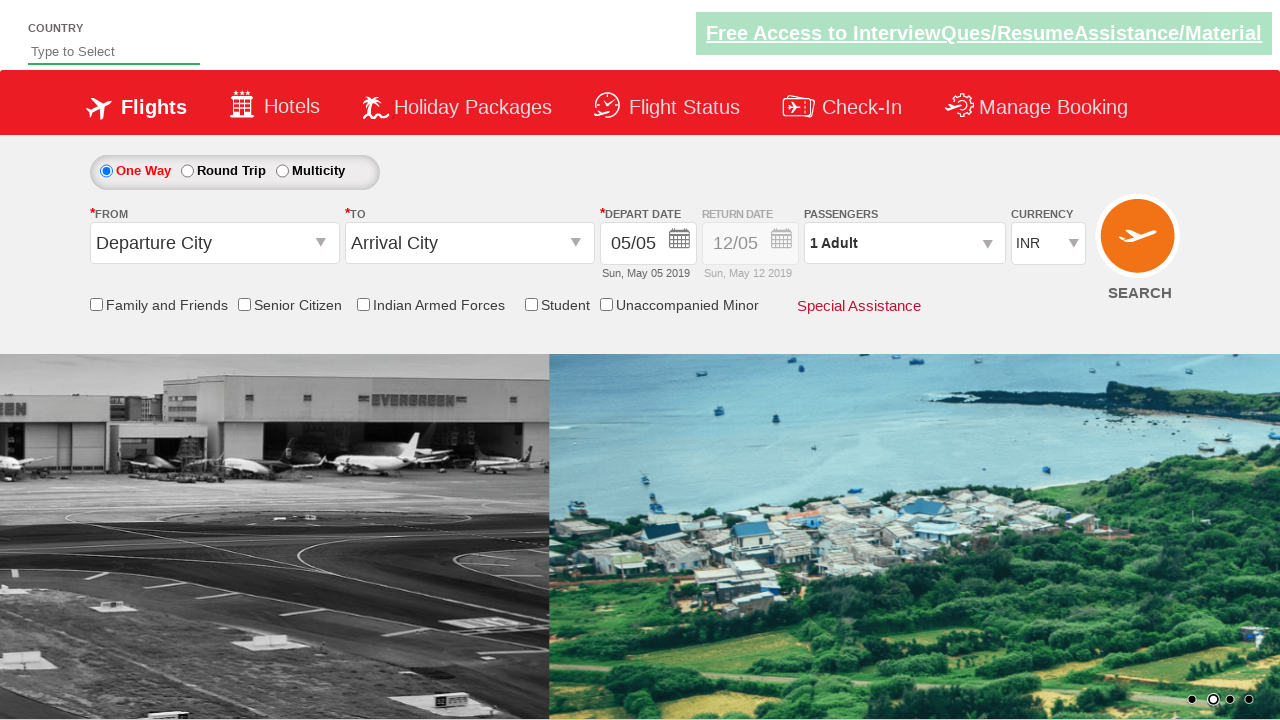

Clicked round-trip radio button at (187, 171) on #ctl00_mainContent_rbtnl_Trip_1
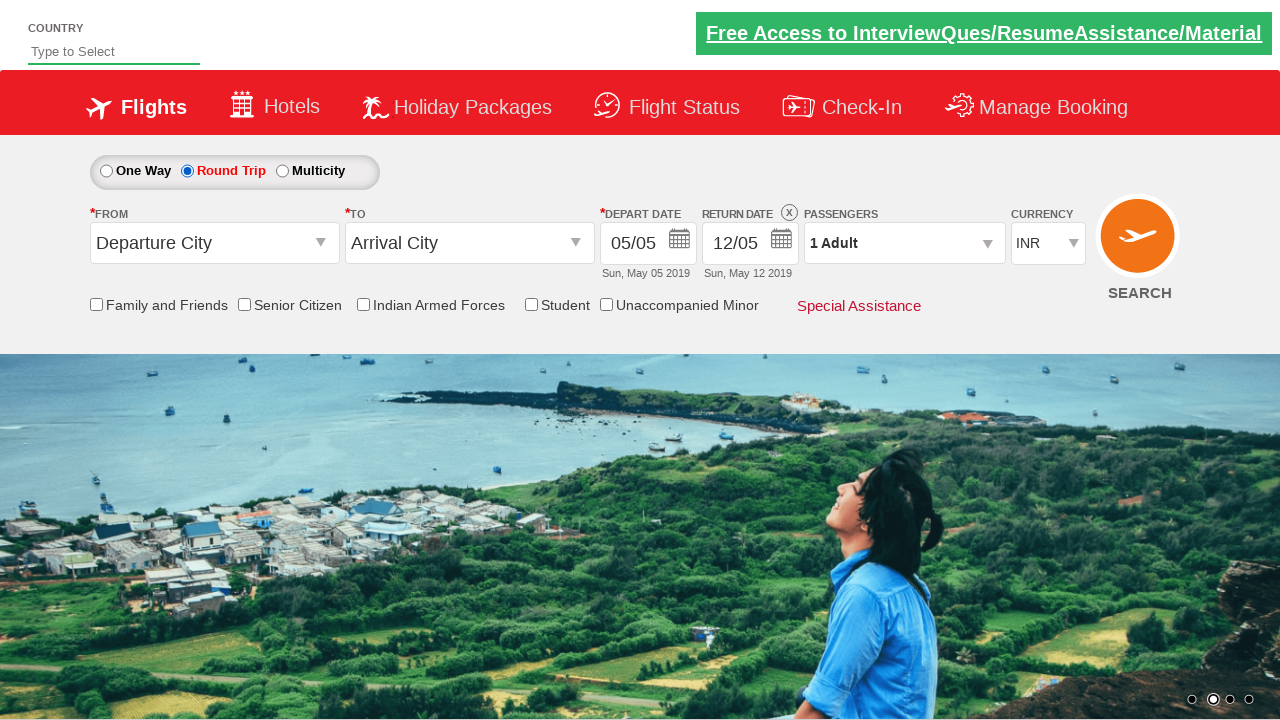

Verified return date picker is enabled for round-trip
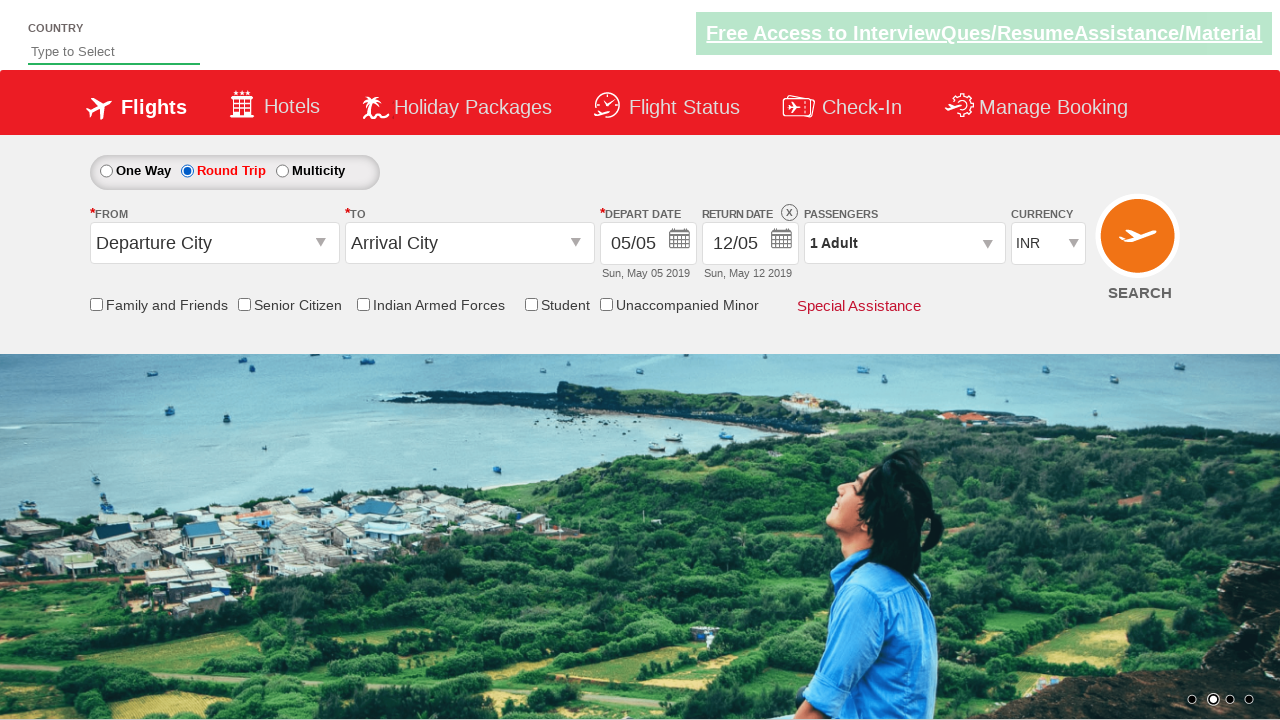

Clicked one-way radio button at (106, 171) on #ctl00_mainContent_rbtnl_Trip_0
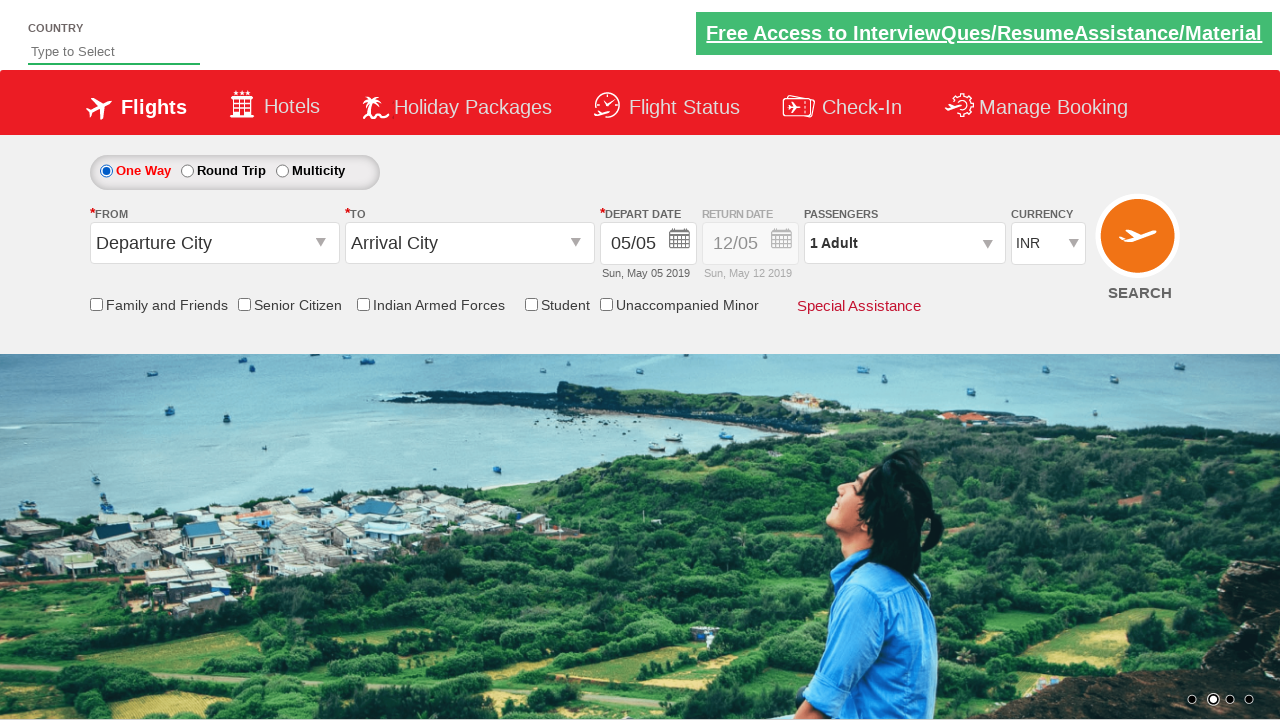

Retrieved return date picker style attribute
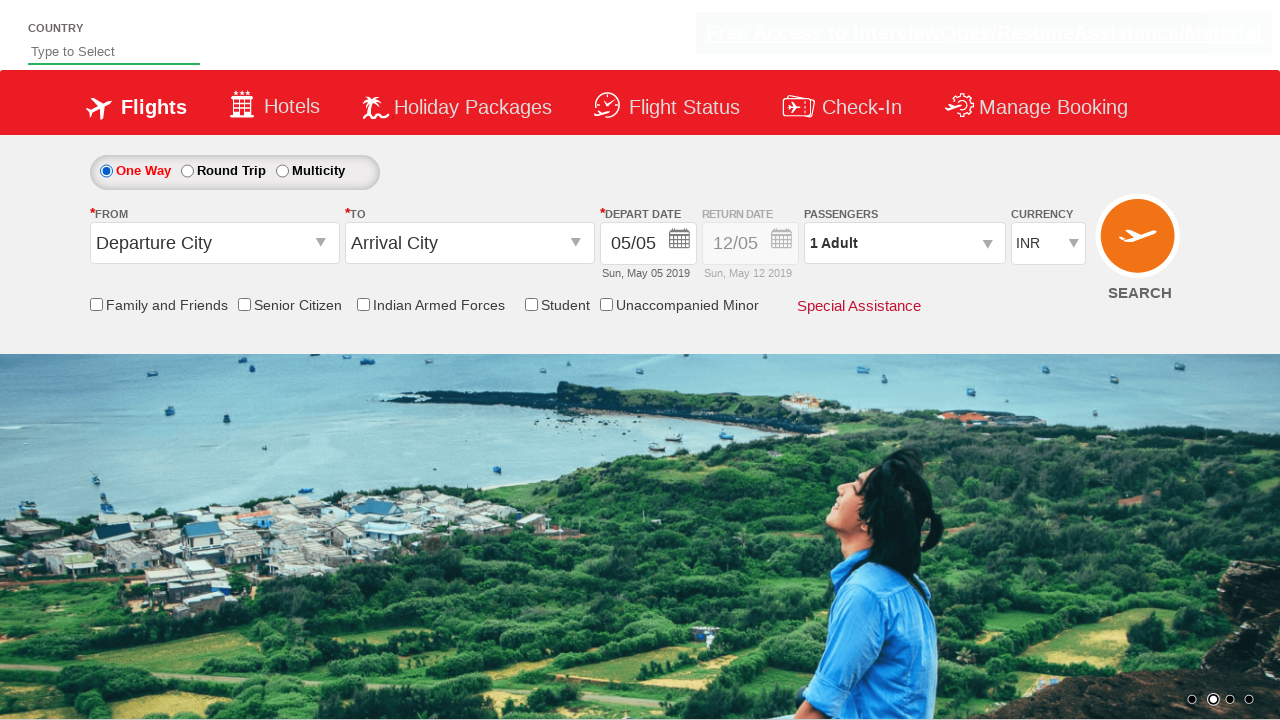

Verified return date picker is disabled for one-way trip
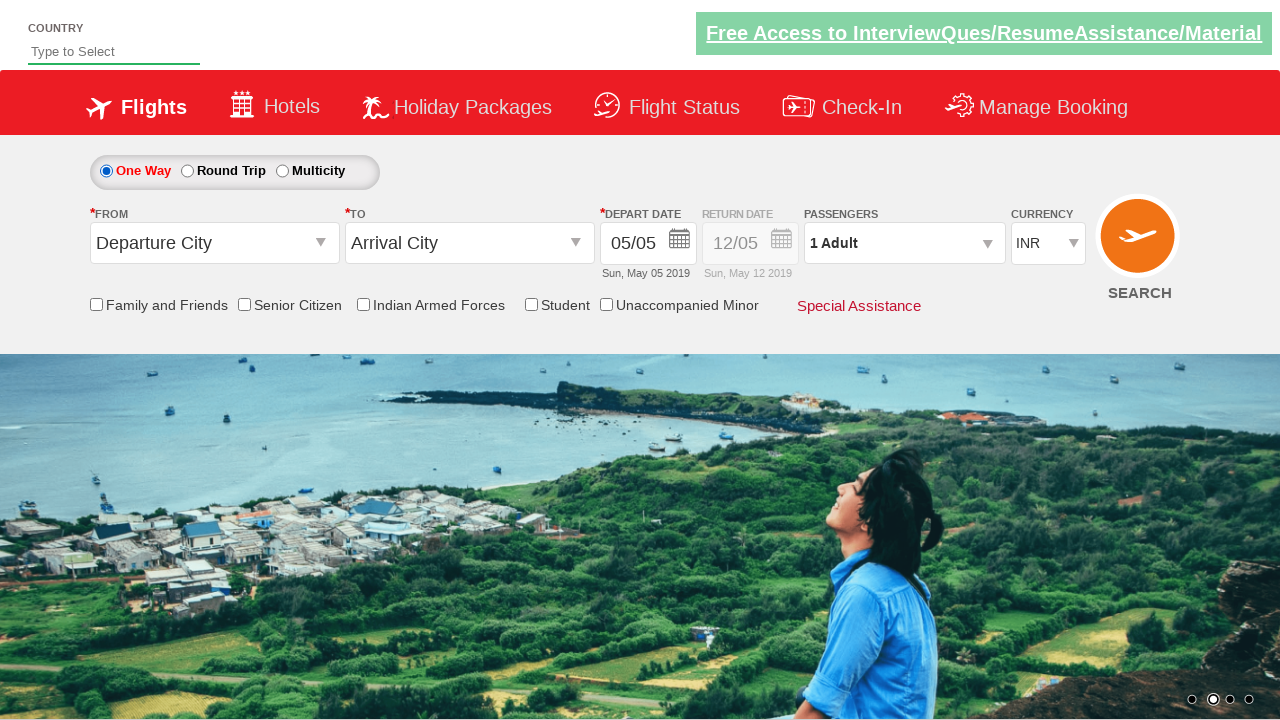

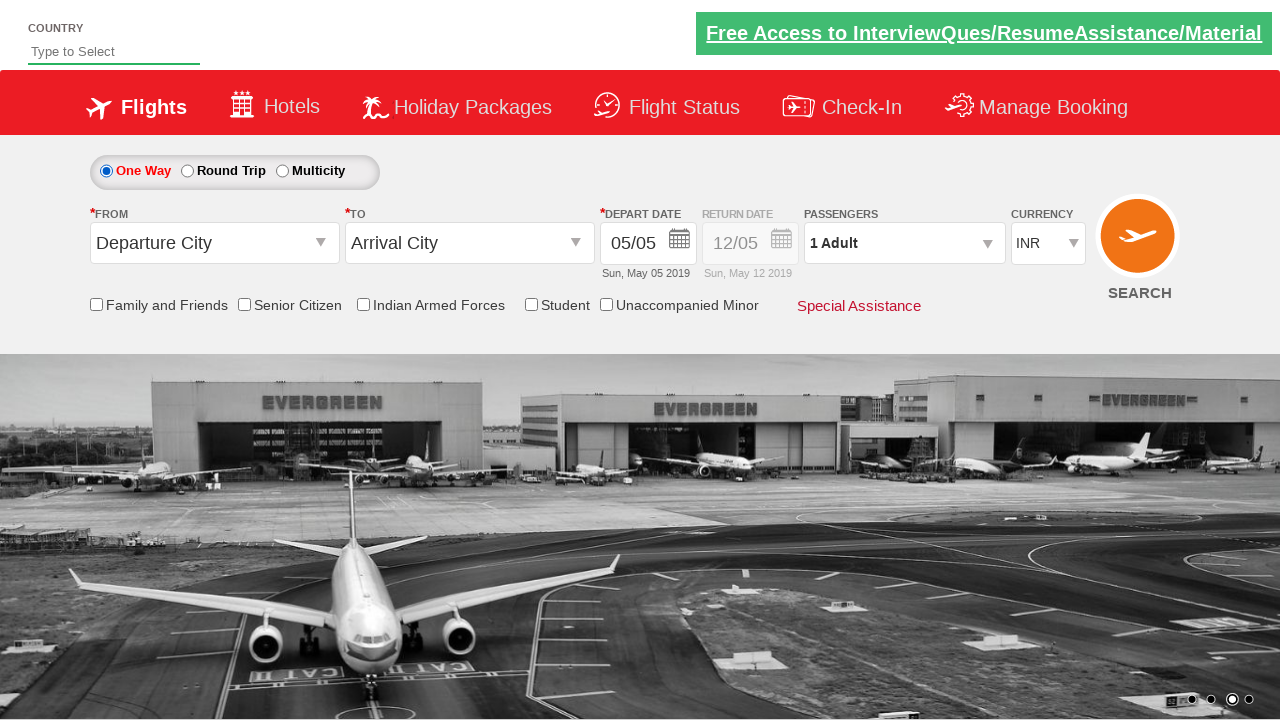